Navigates to Tech With Tim website and verifies the page loads successfully by checking the title

Starting URL: https://techwithtim.net

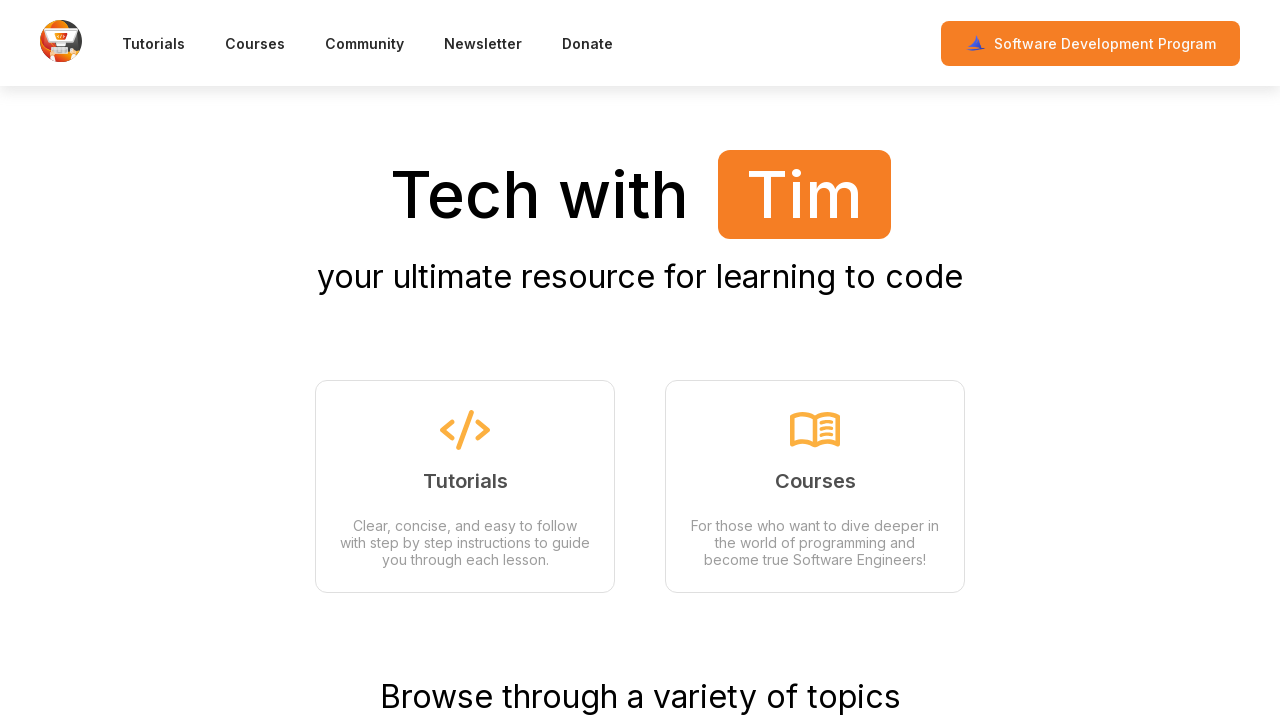

Waited for page to reach domcontentloaded state
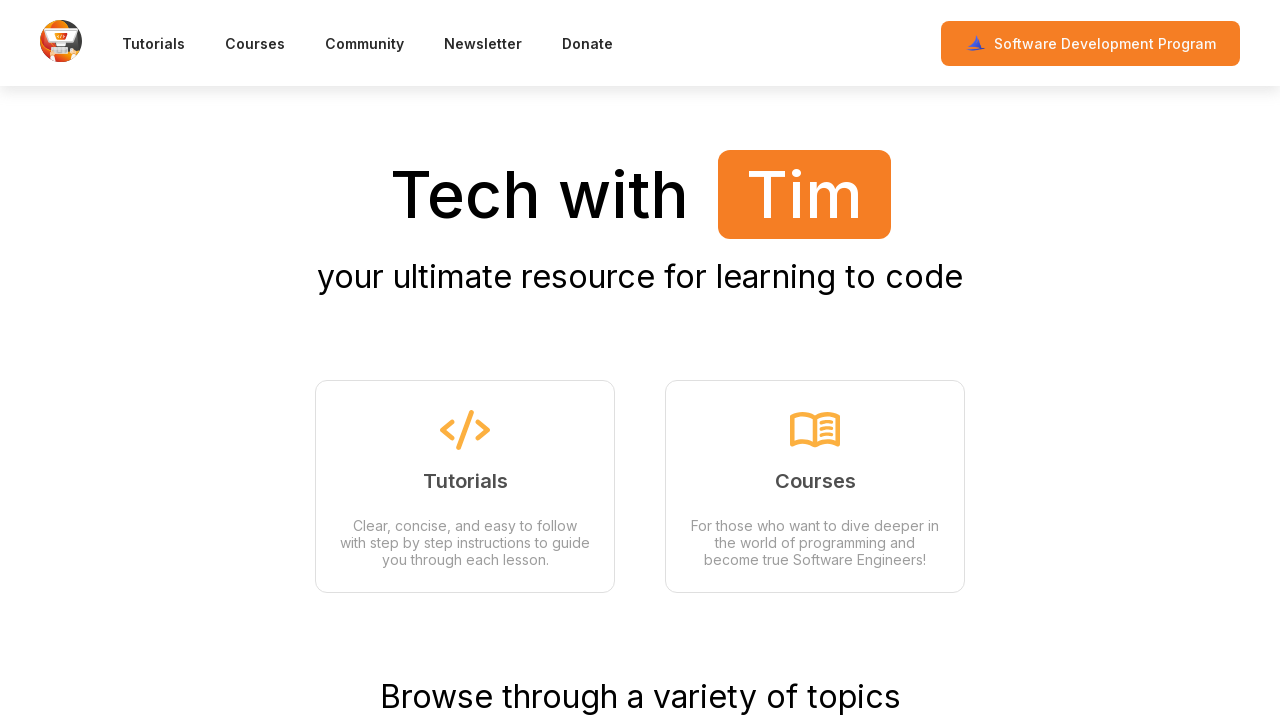

Verified page title is present and not empty
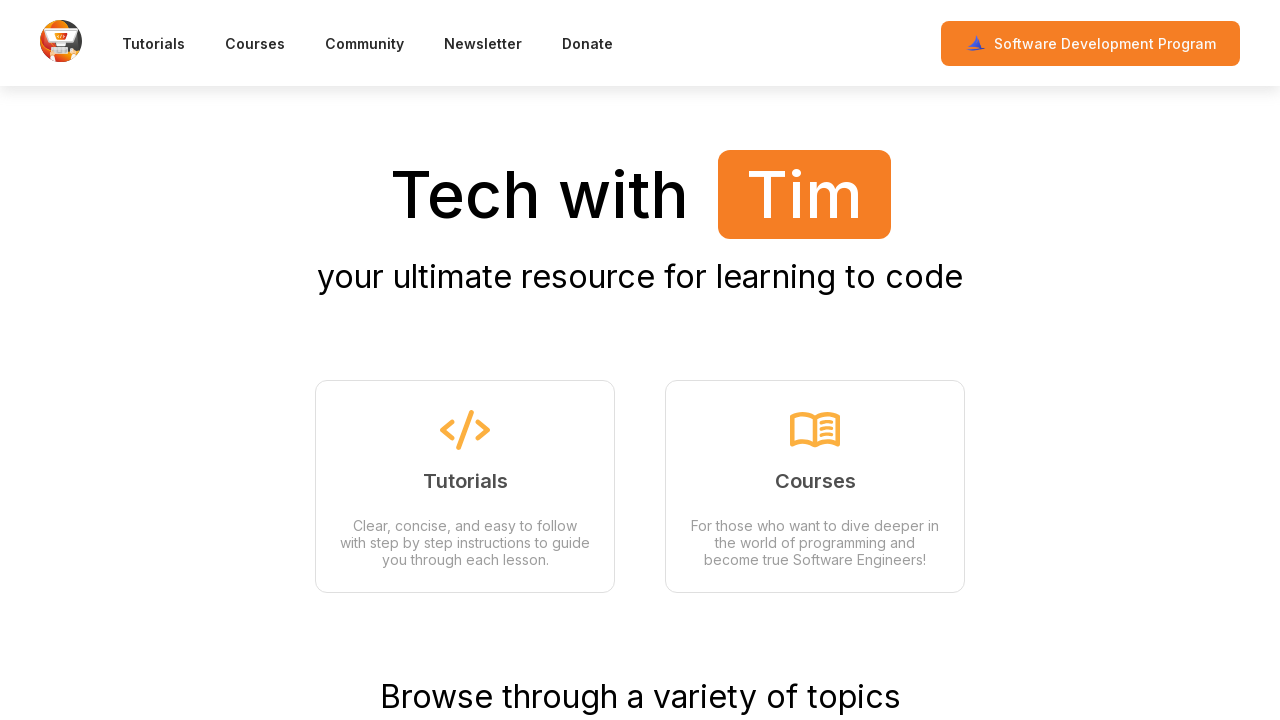

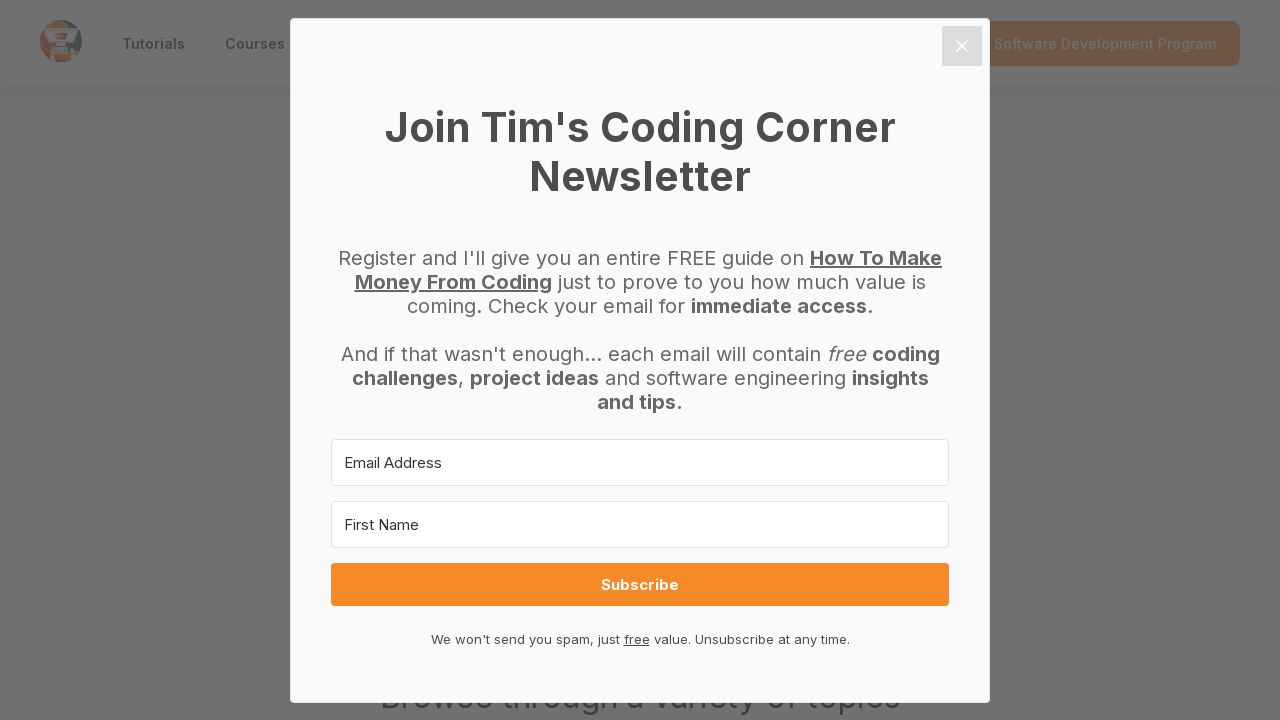